Tests selecting multiple random non-consecutive items using Ctrl+Click

Starting URL: https://automationfc.github.io/jquery-selectable/

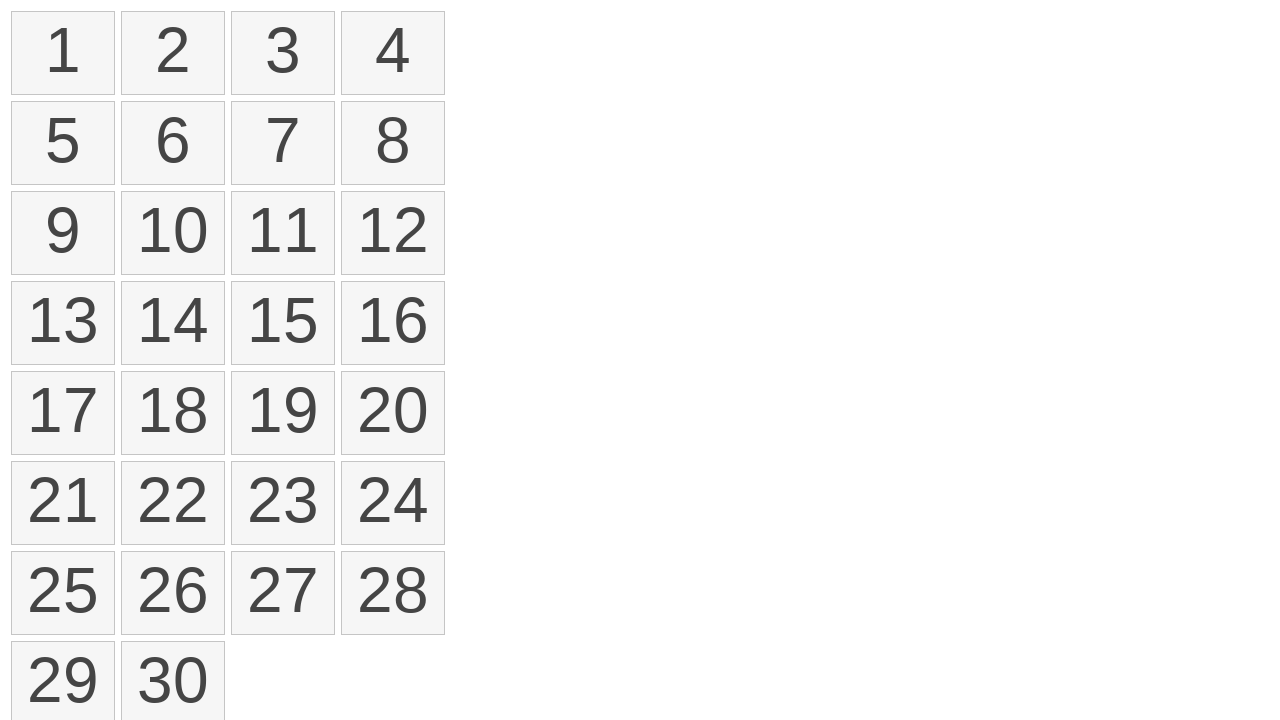

Waited for selectable items to load
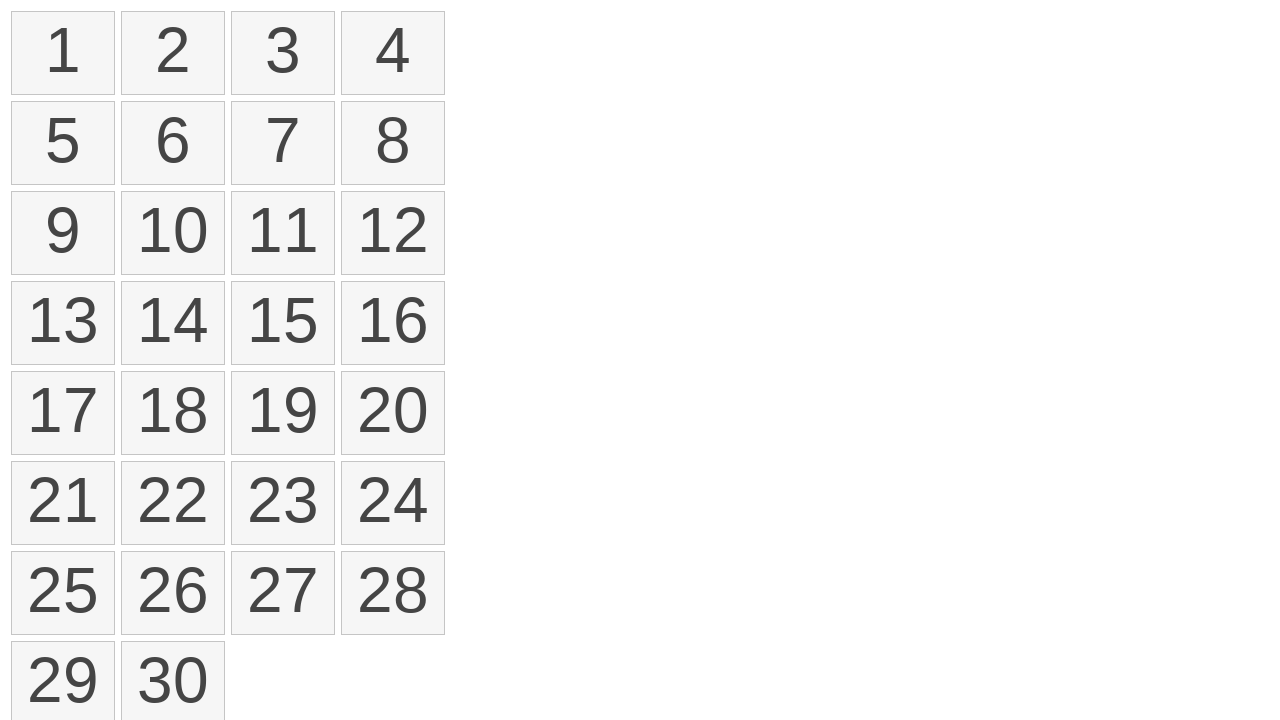

Located all selectable list items
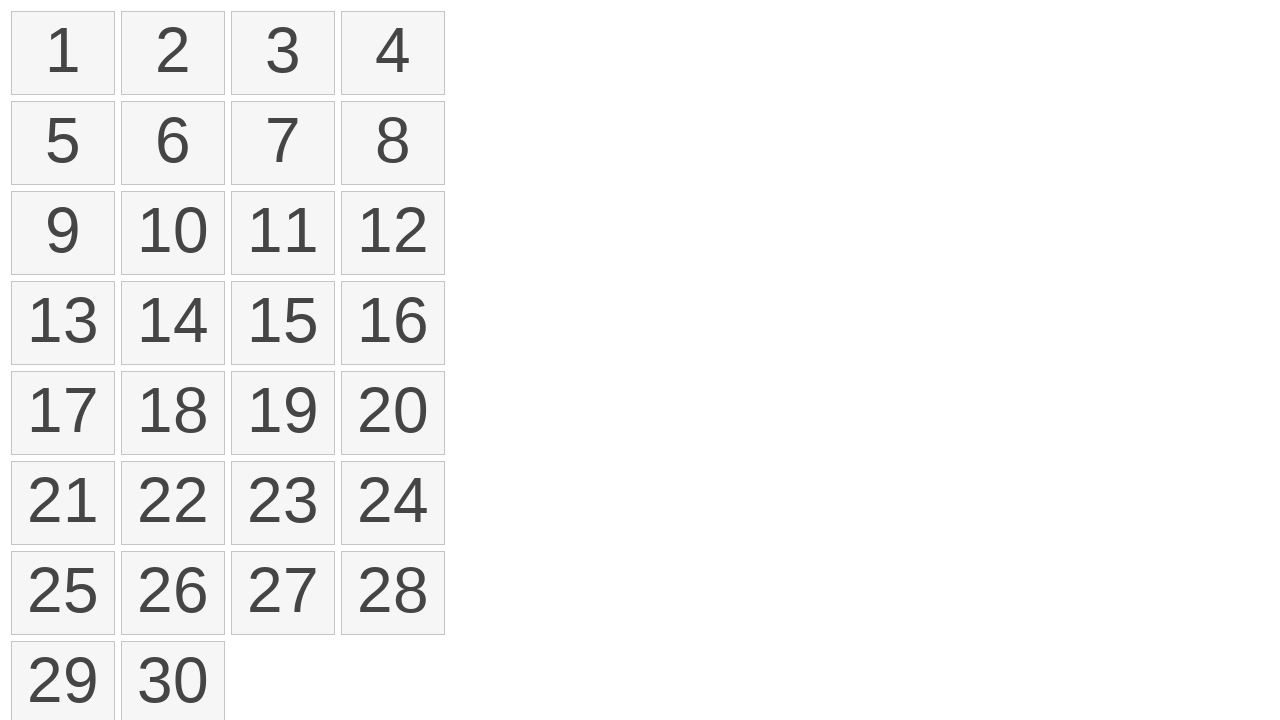

Clicked first item (item 1) at (63, 53) on ol#selectable li >> nth=0
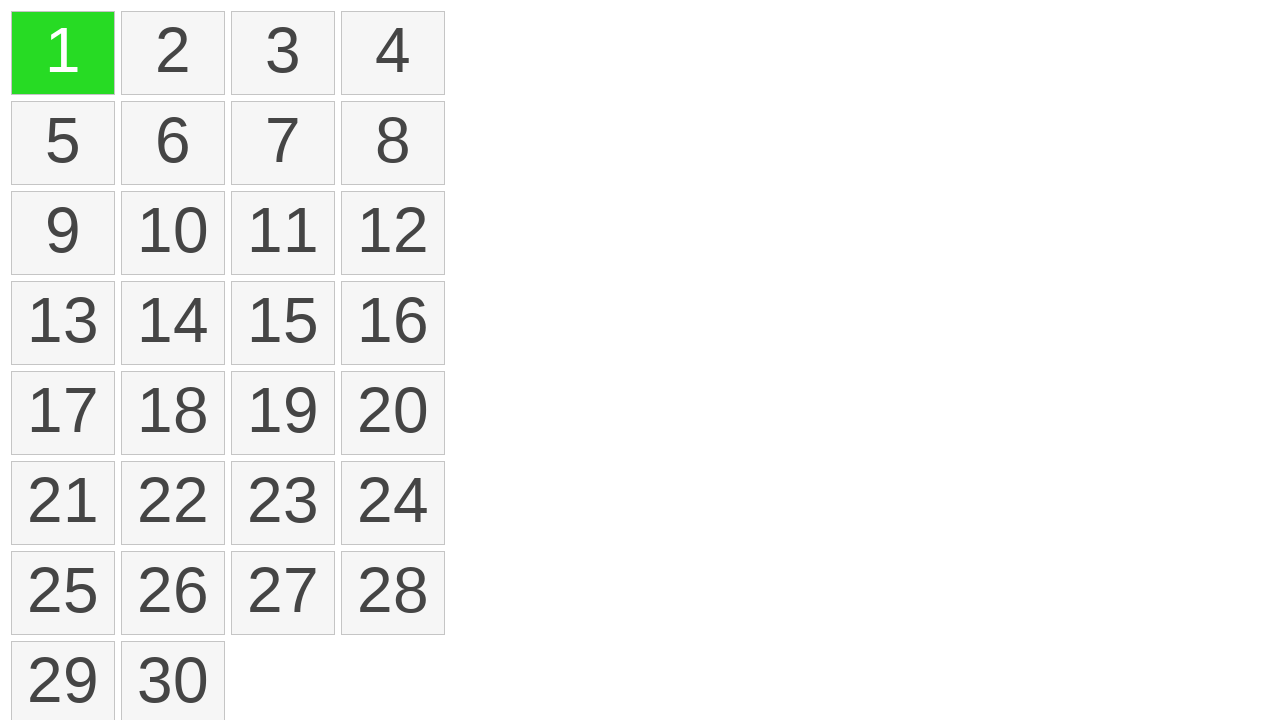

Ctrl+Clicked fourth item (item 4) to add to selection at (393, 53) on ol#selectable li >> nth=3
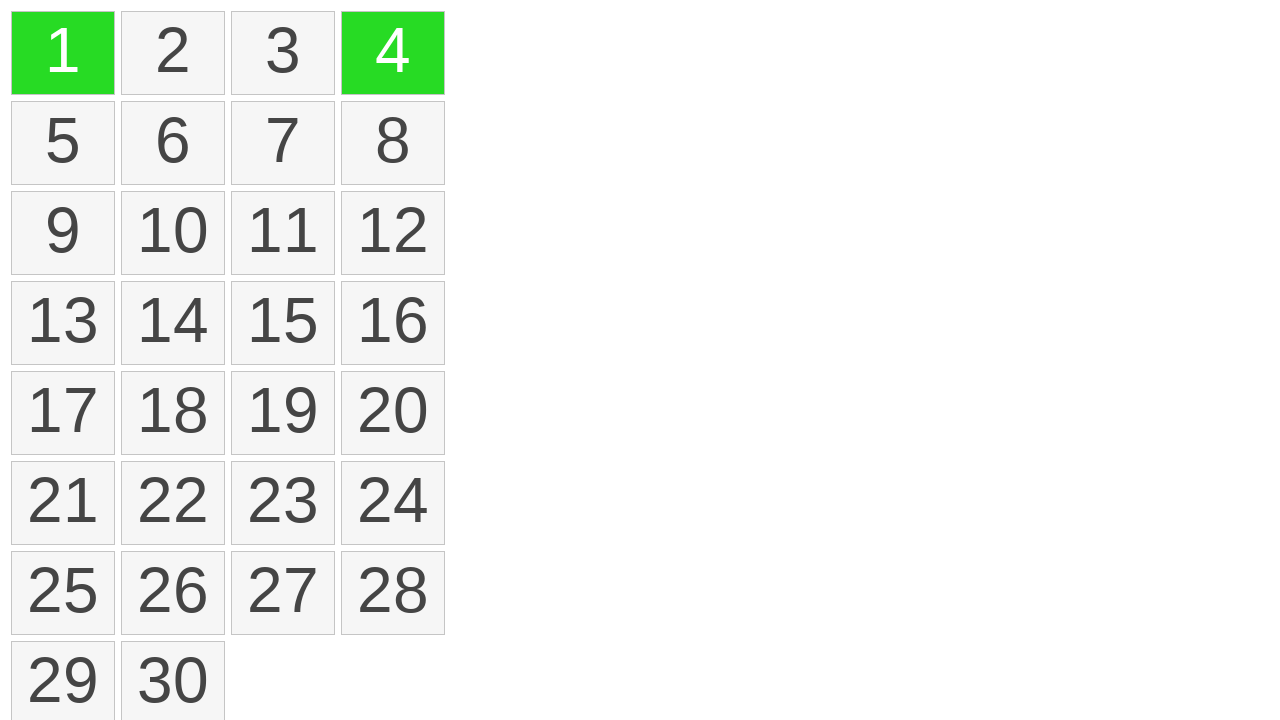

Ctrl+Clicked sixth item (item 6) to add to selection at (173, 143) on ol#selectable li >> nth=5
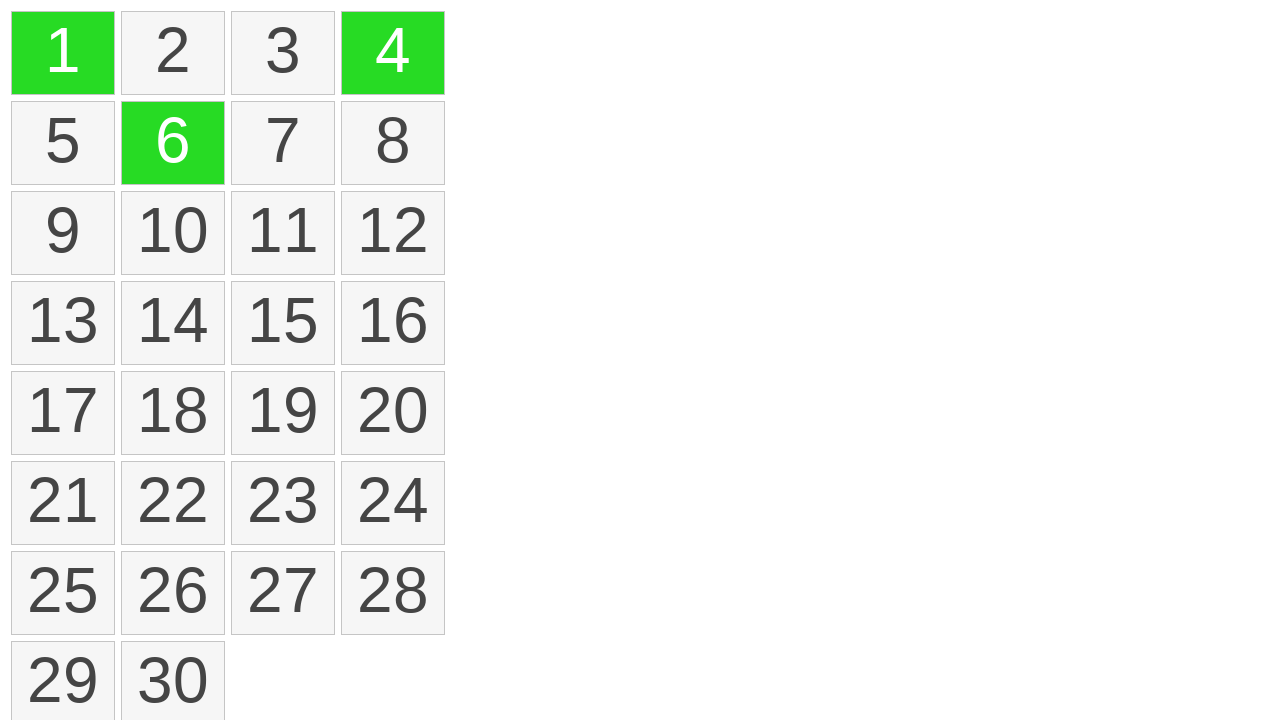

Counted selected items - found 3 items with ui-selected class
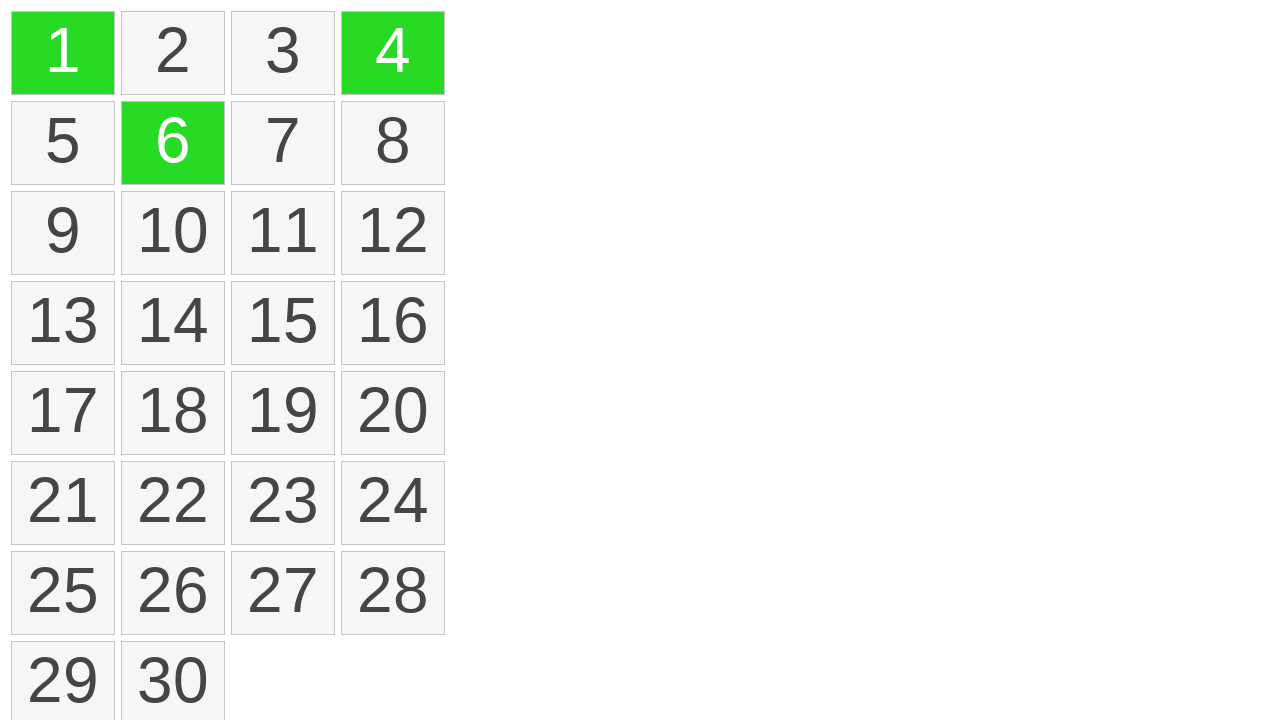

Asserted that exactly 3 items are selected
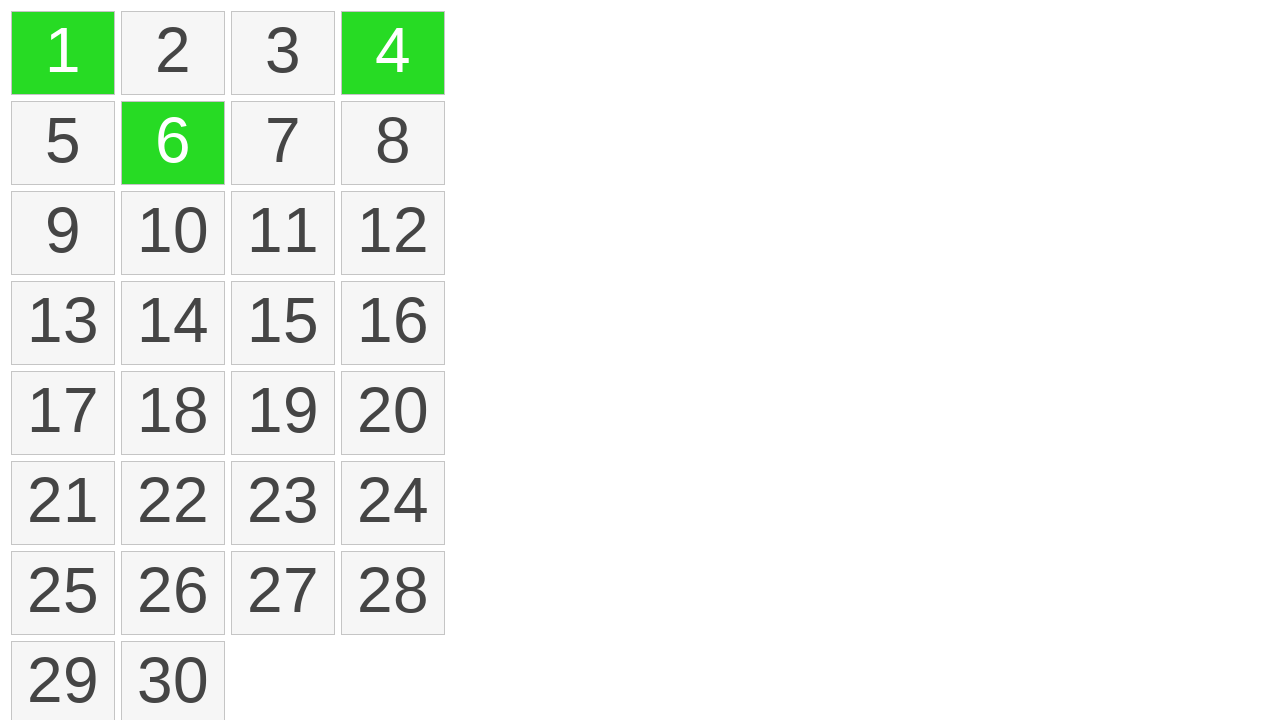

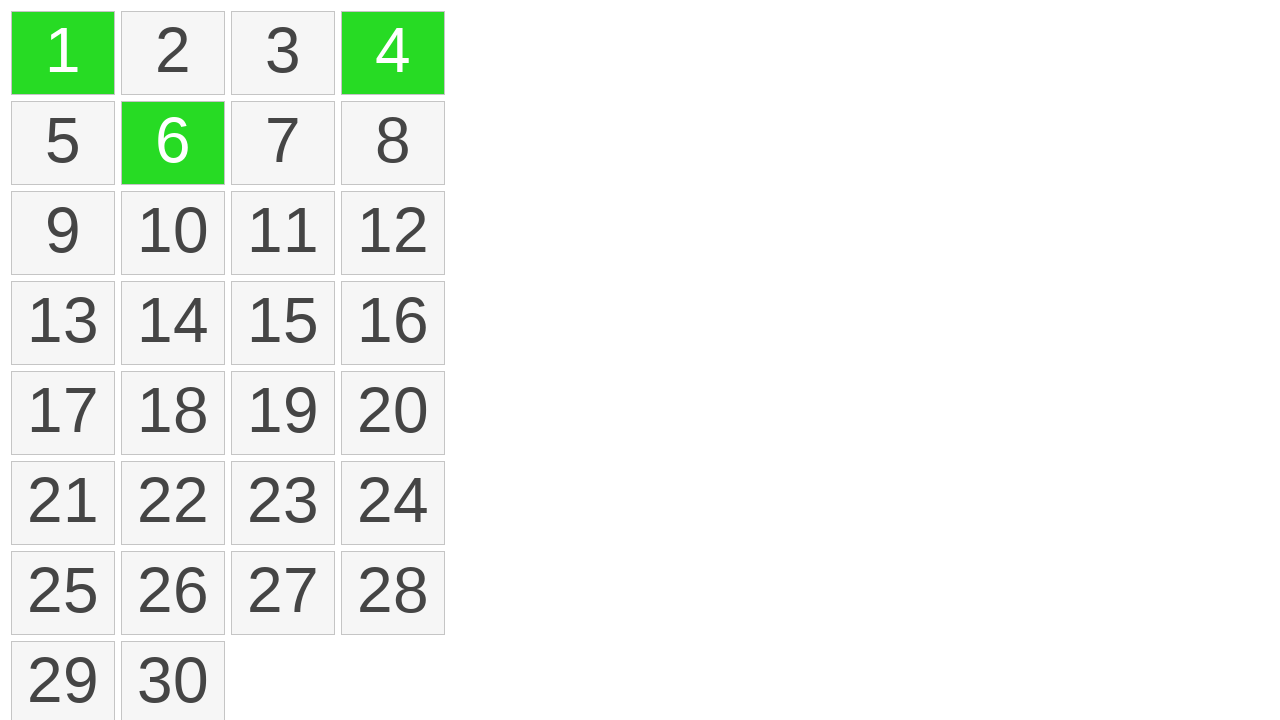